Tests login with a locked out user account, expecting a locked out error message

Starting URL: https://www.saucedemo.com/

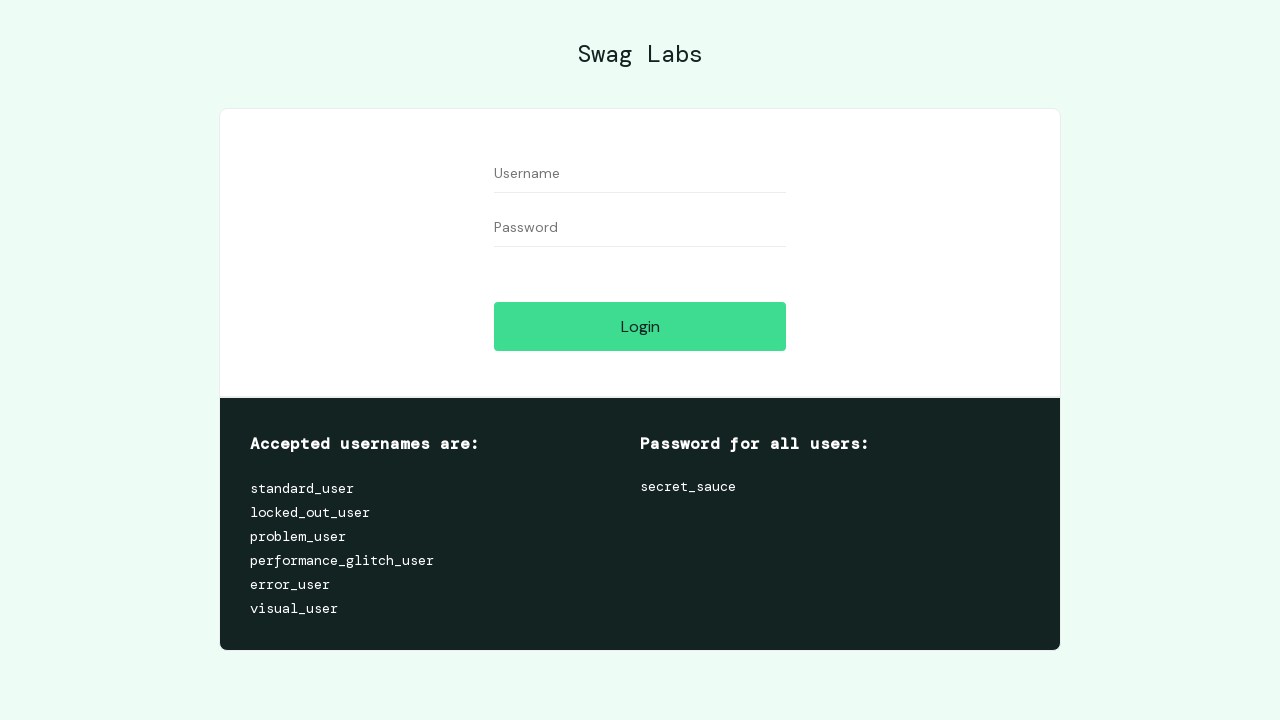

Filled username field with 'locked_out_user' on #user-name
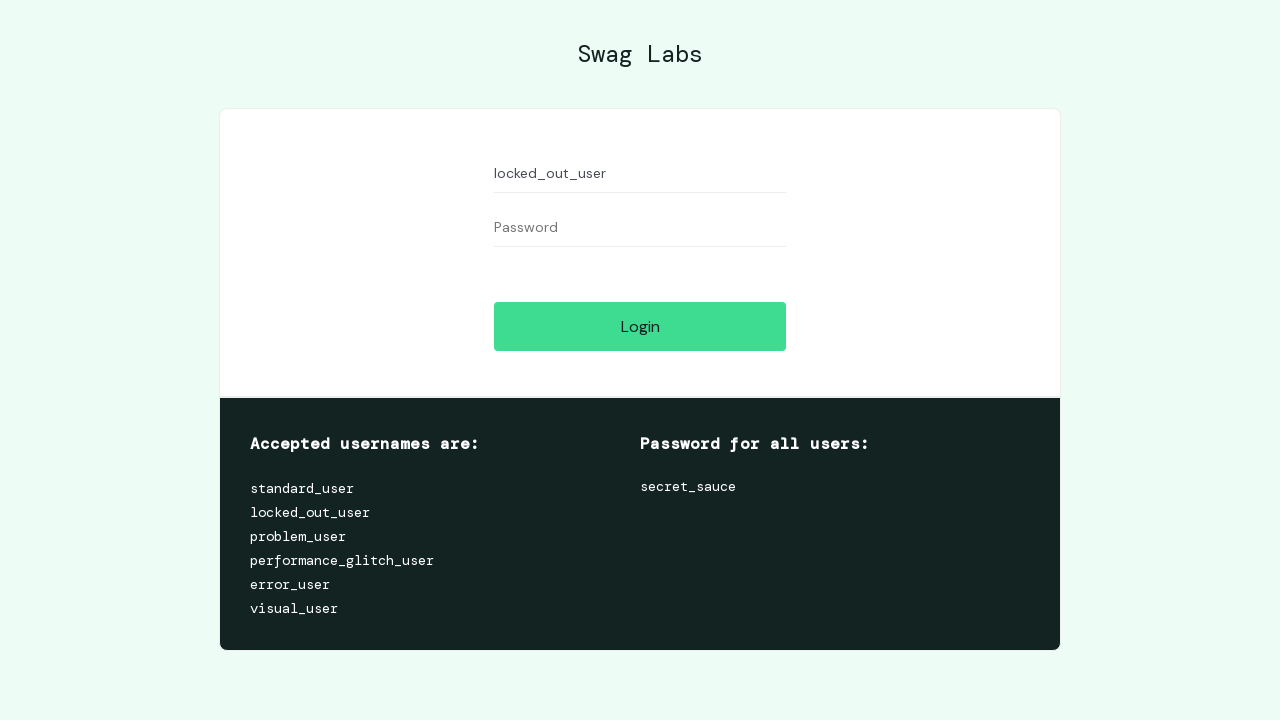

Filled password field with 'secret_sauce' on #password
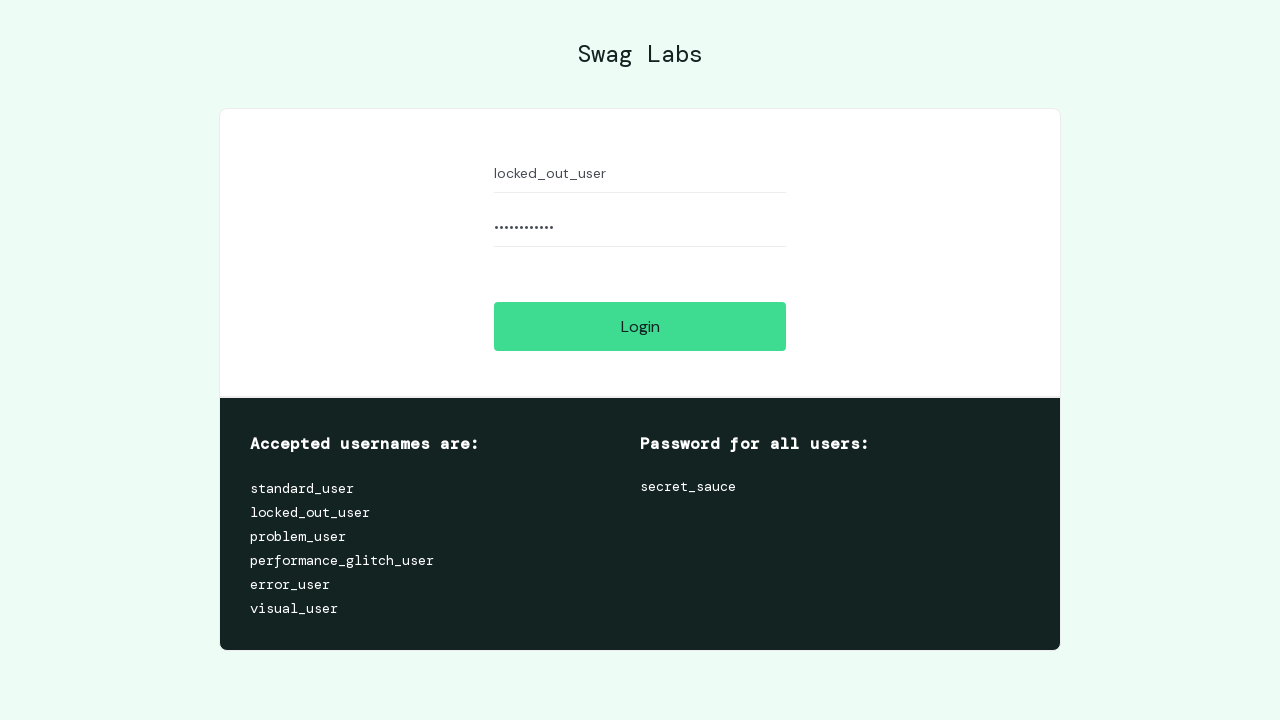

Clicked login button at (640, 326) on #login-button
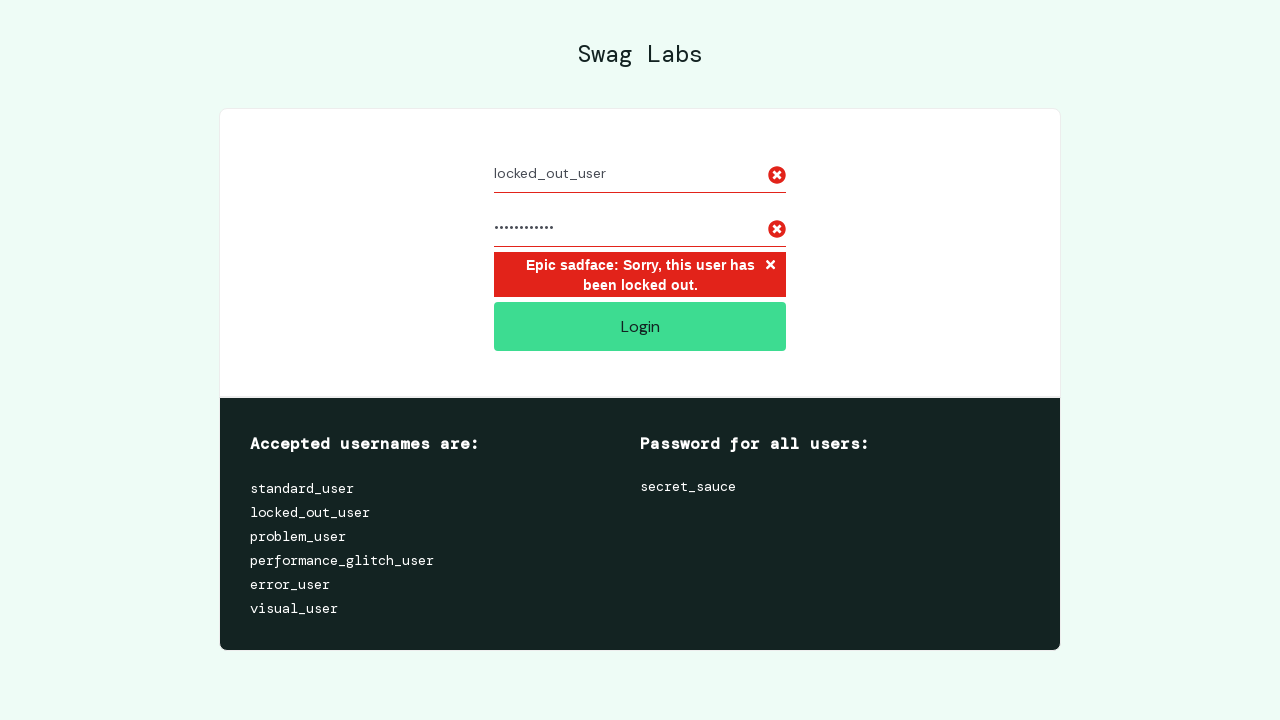

Locked out error message appeared
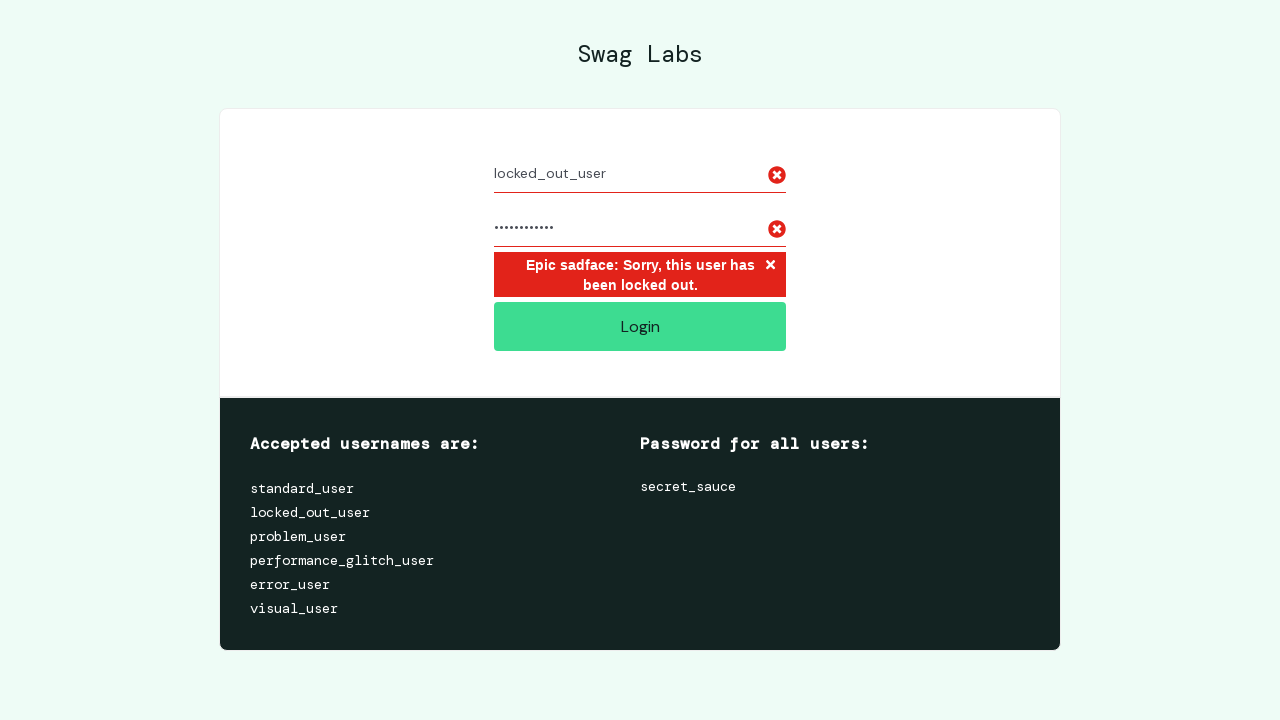

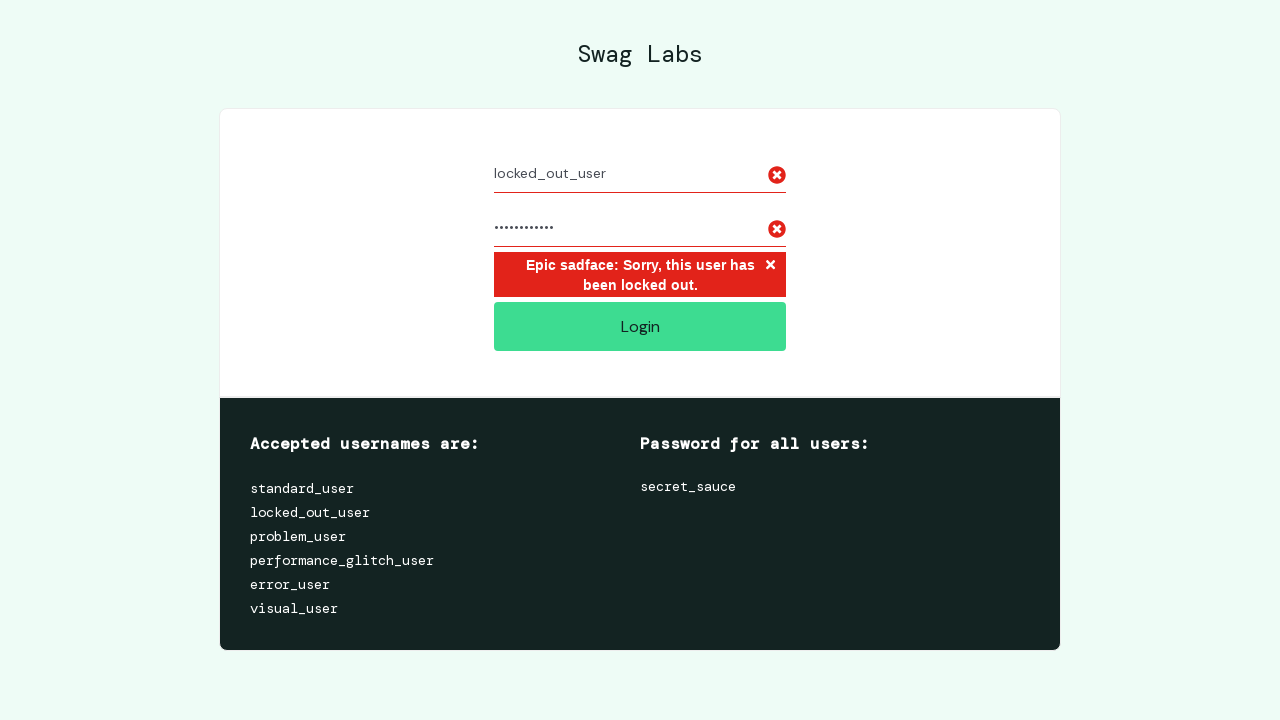